Tests a text box form by filling in name, email, current address and permanent address fields, then submitting the form

Starting URL: https://demoqa.com/text-box

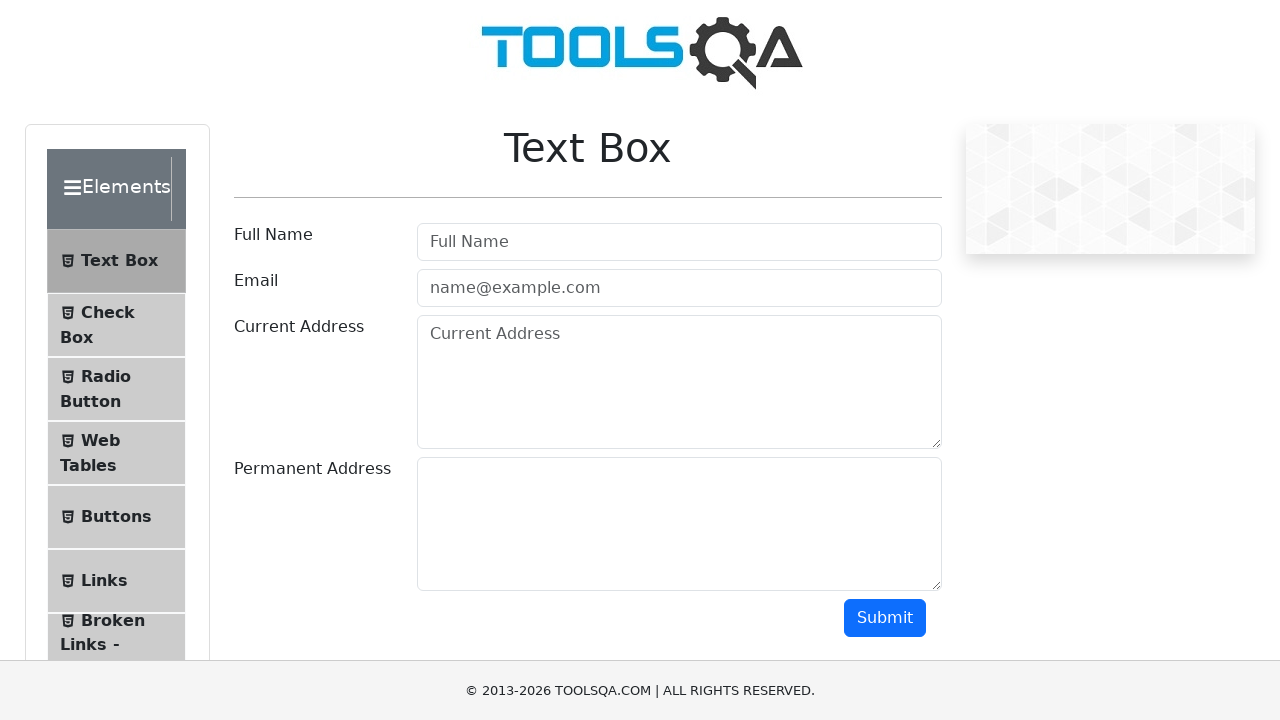

Filled username field with 'test' on #userName
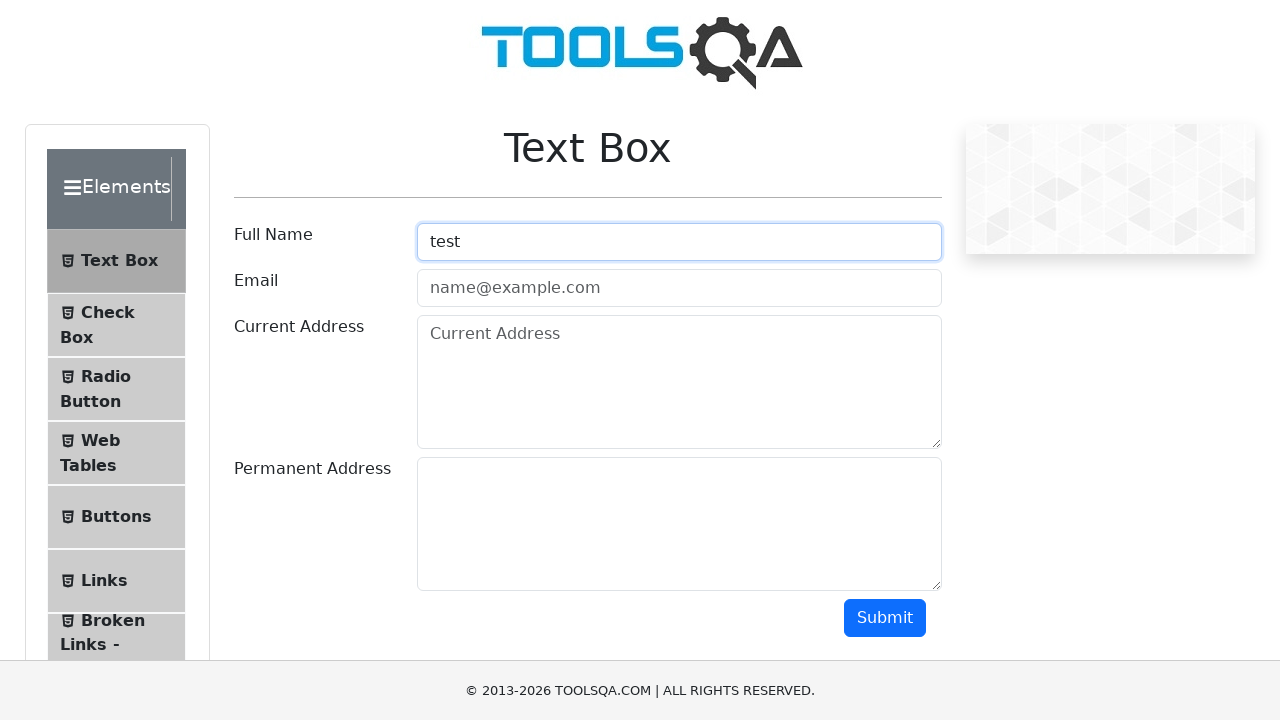

Filled email field with 'test@gmail.com' on #userEmail
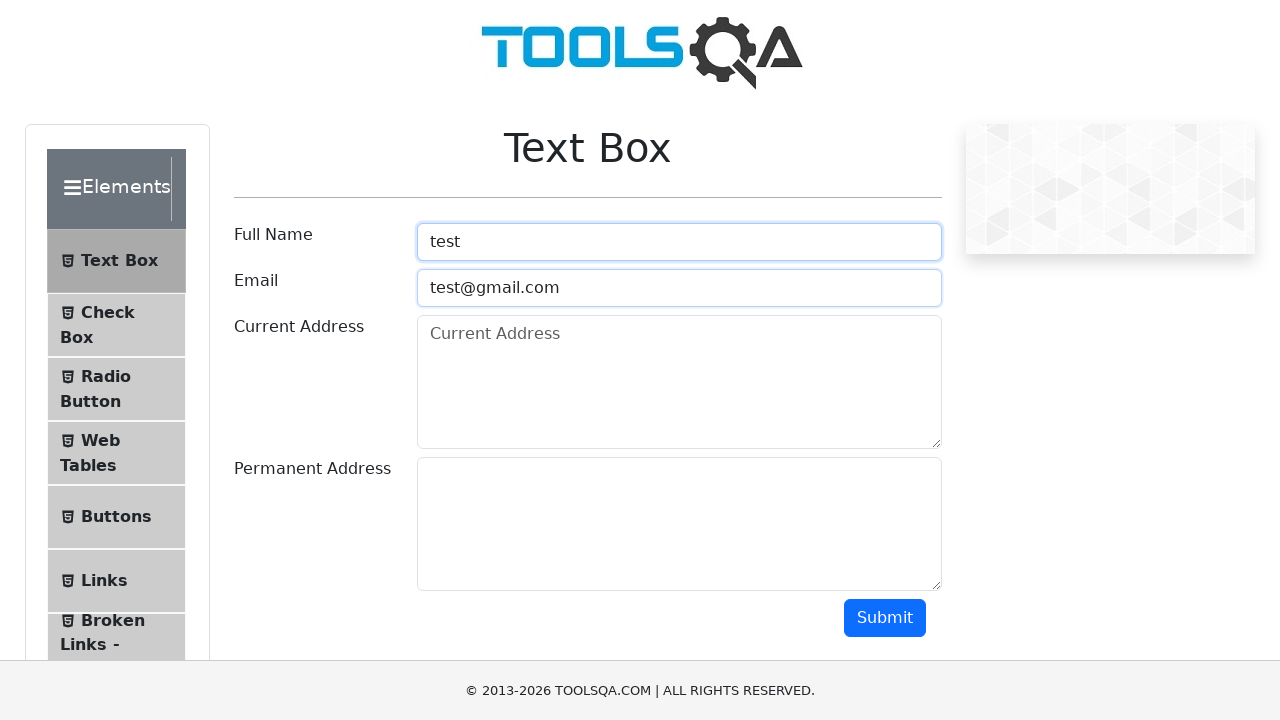

Filled current address field with 'Jalan Test' on #currentAddress
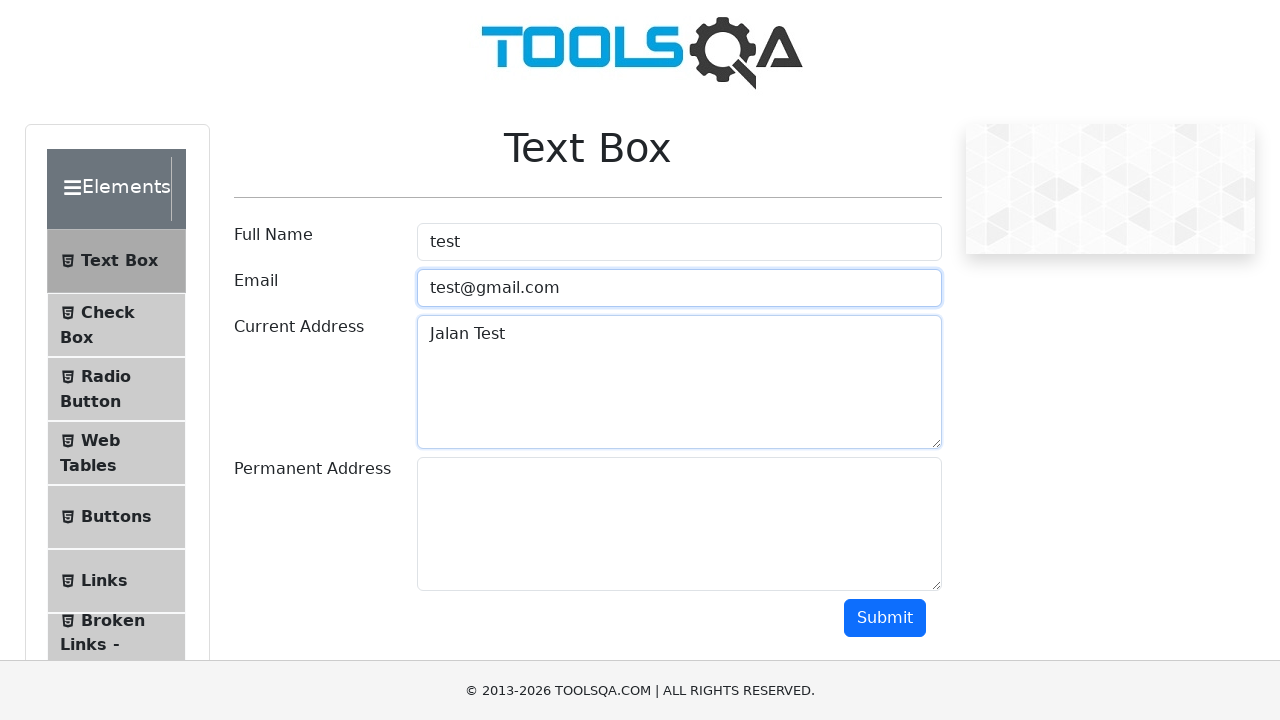

Filled permanent address field with 'Kota Test' on #permanentAddress
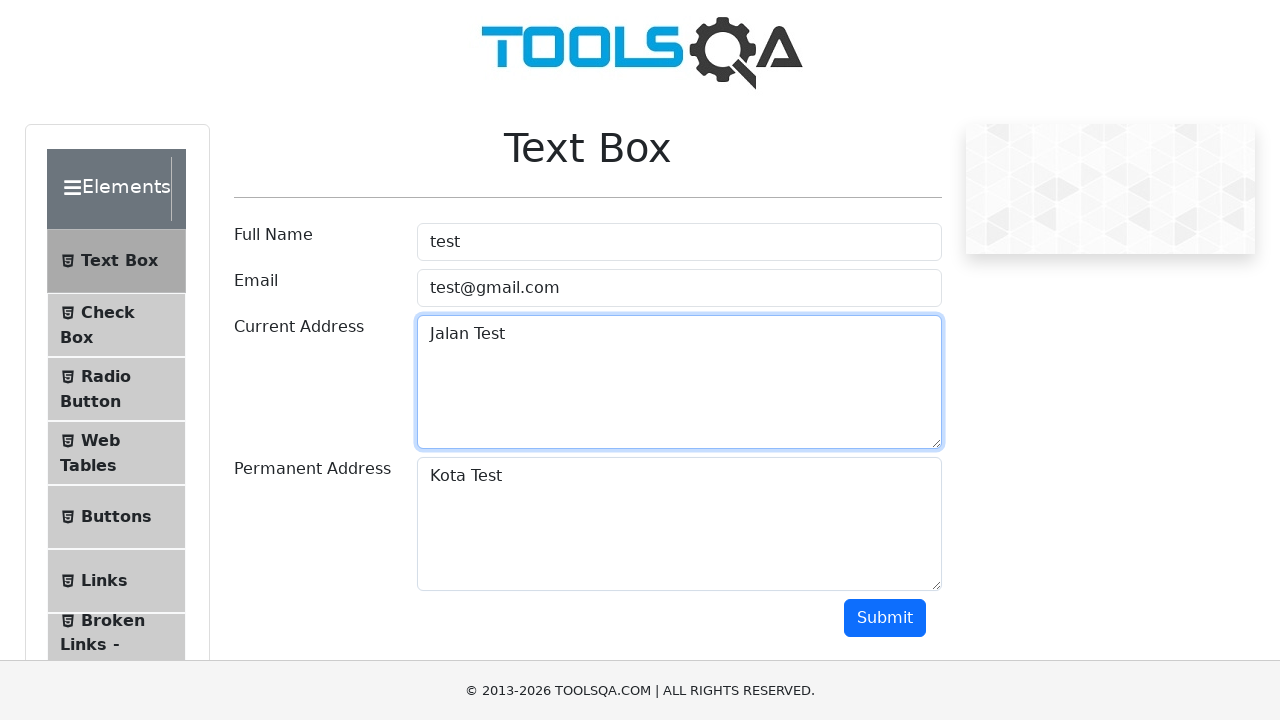

Submitted the text box form on #submit
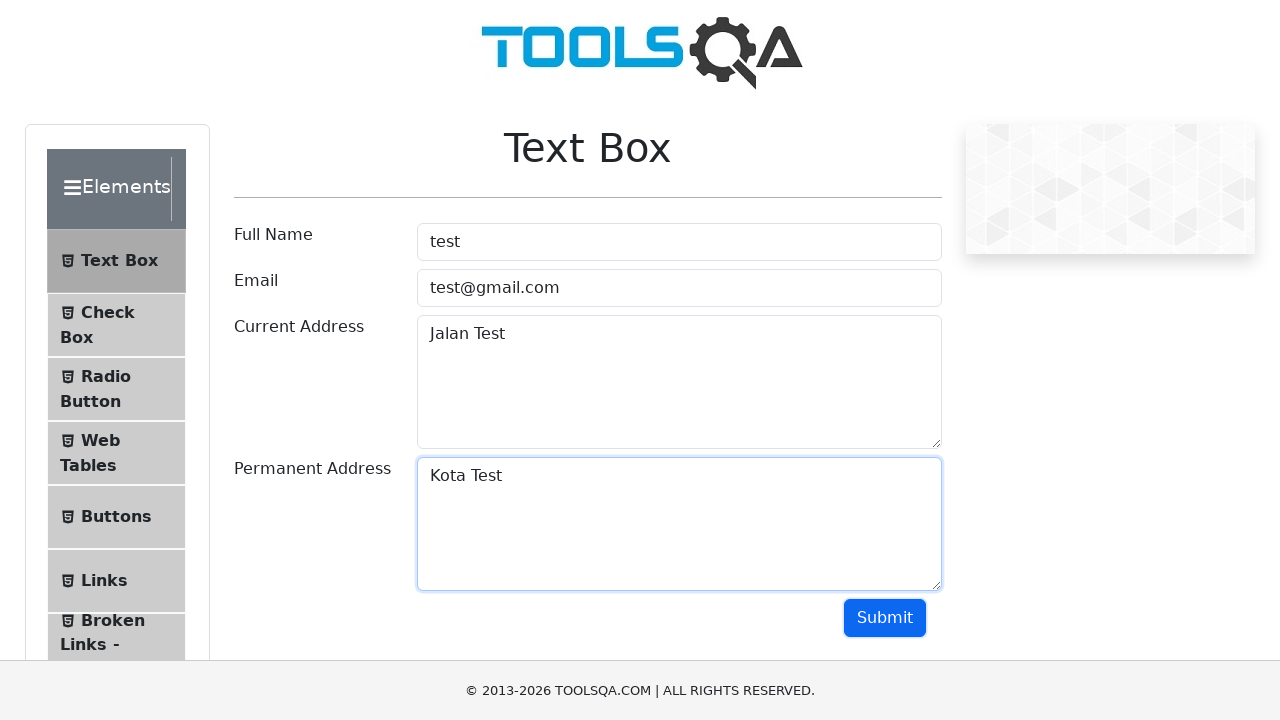

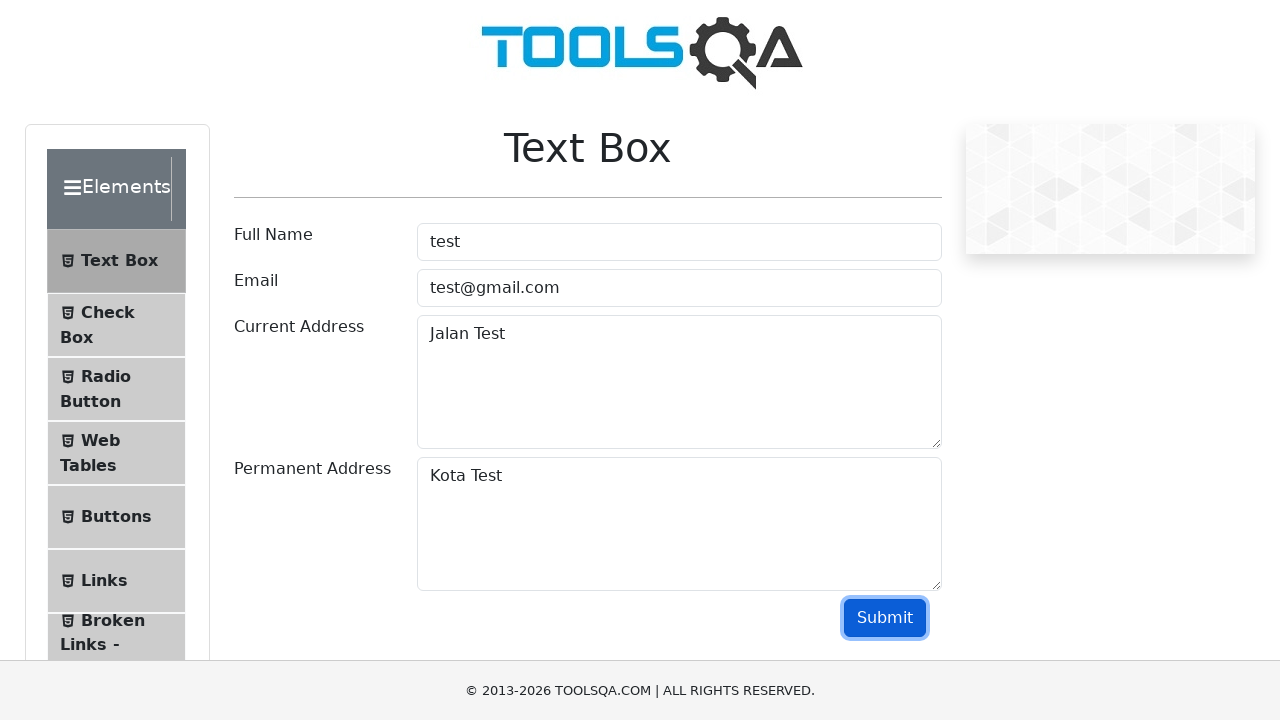